Tests successful login with problem_user credentials

Starting URL: https://www.saucedemo.com/

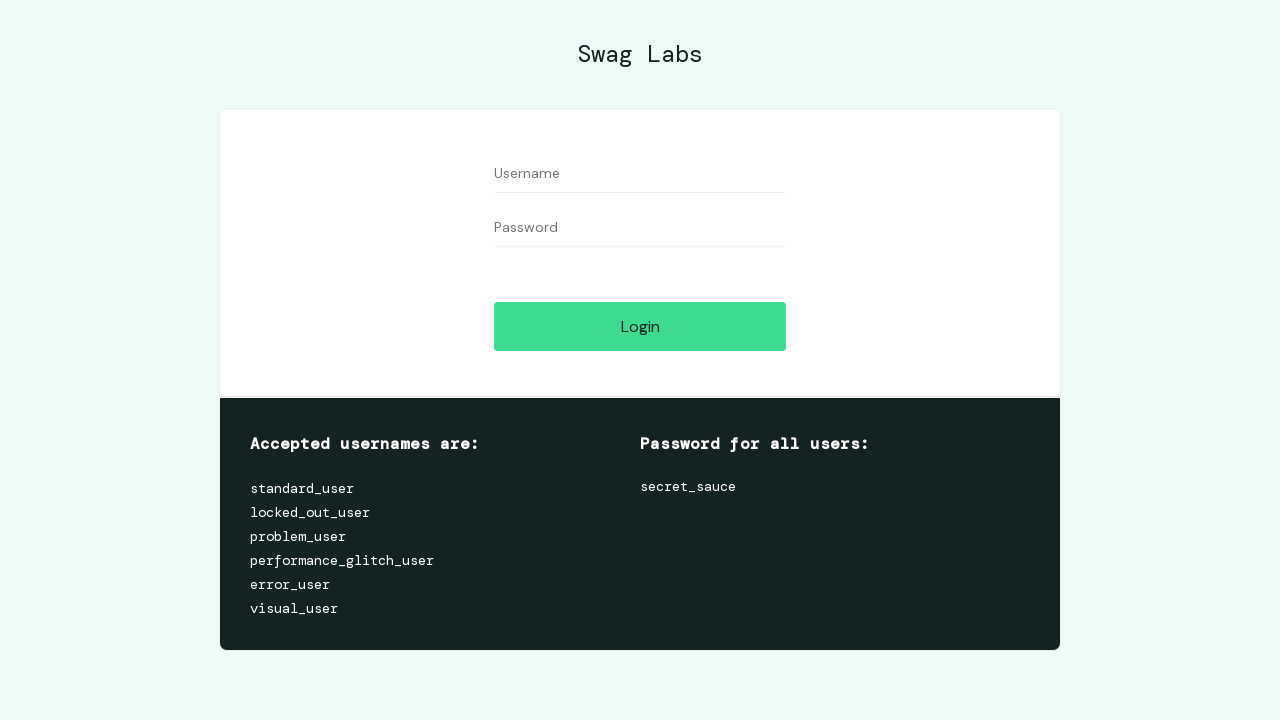

Filled username field with 'problem_user' on #user-name
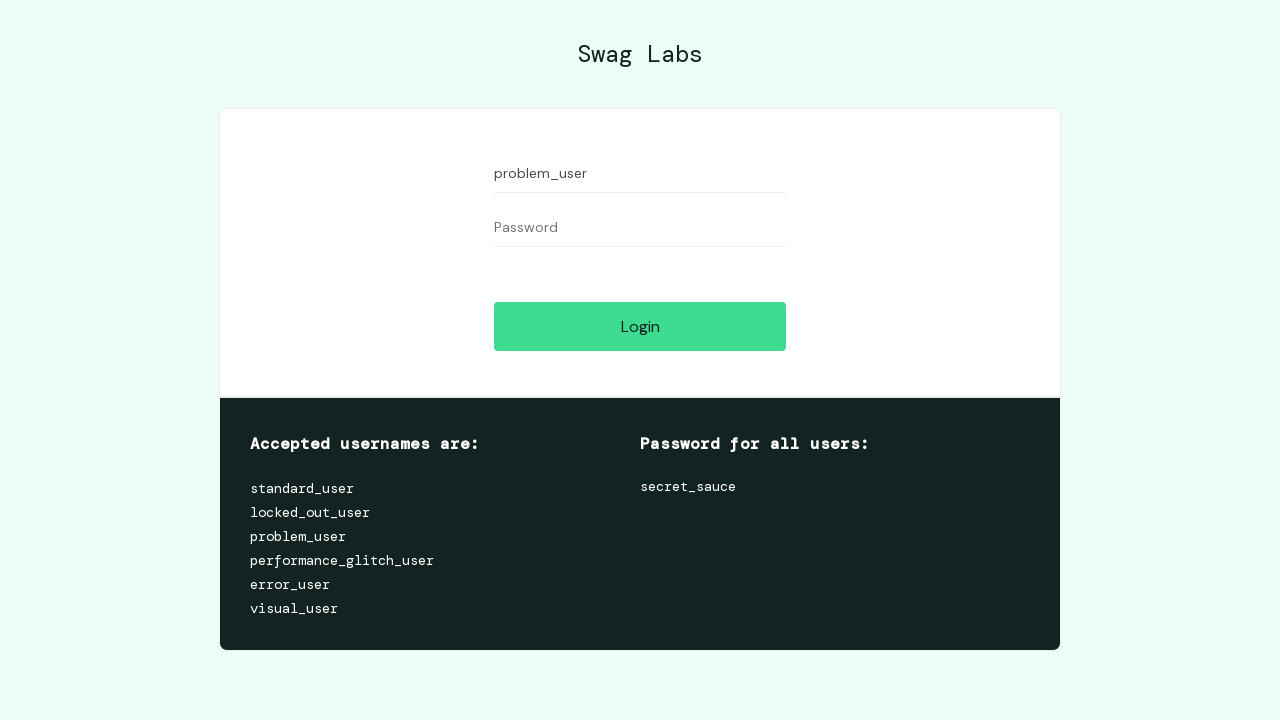

Filled password field with 'secret_sauce' on #password
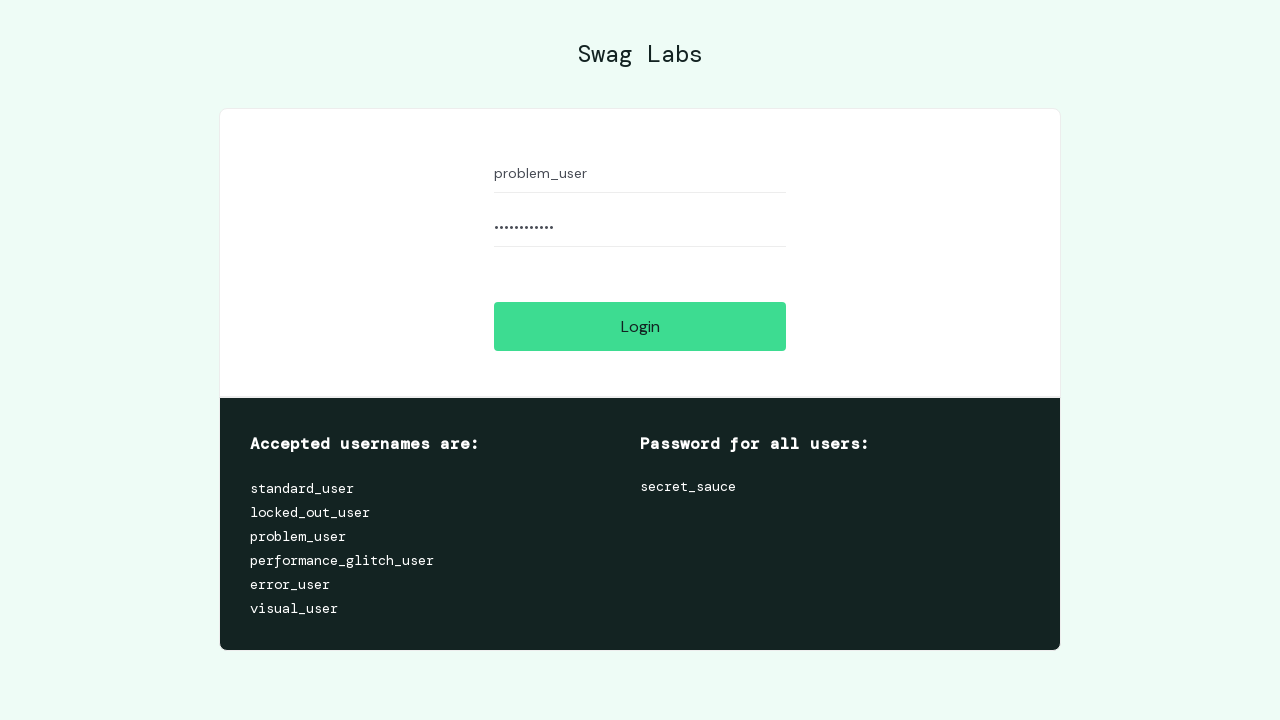

Clicked login button at (640, 326) on #login-button
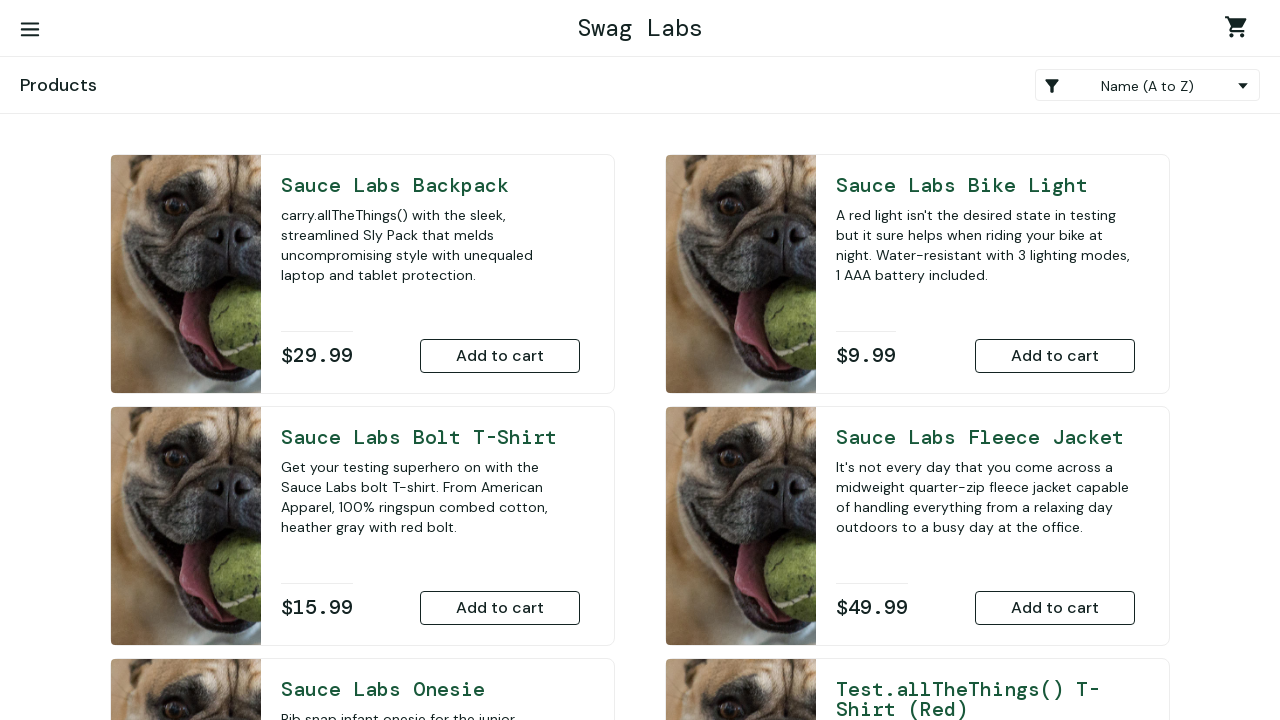

Verified successful login - URL ends with /inventory.html
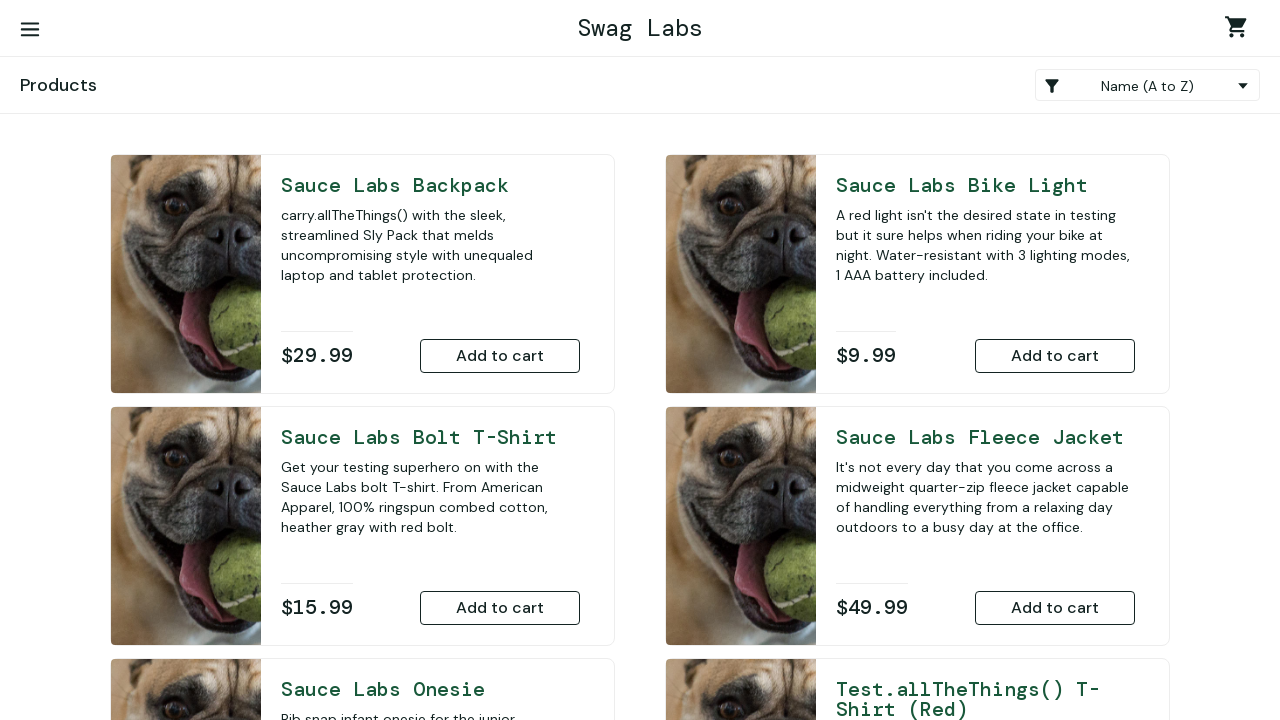

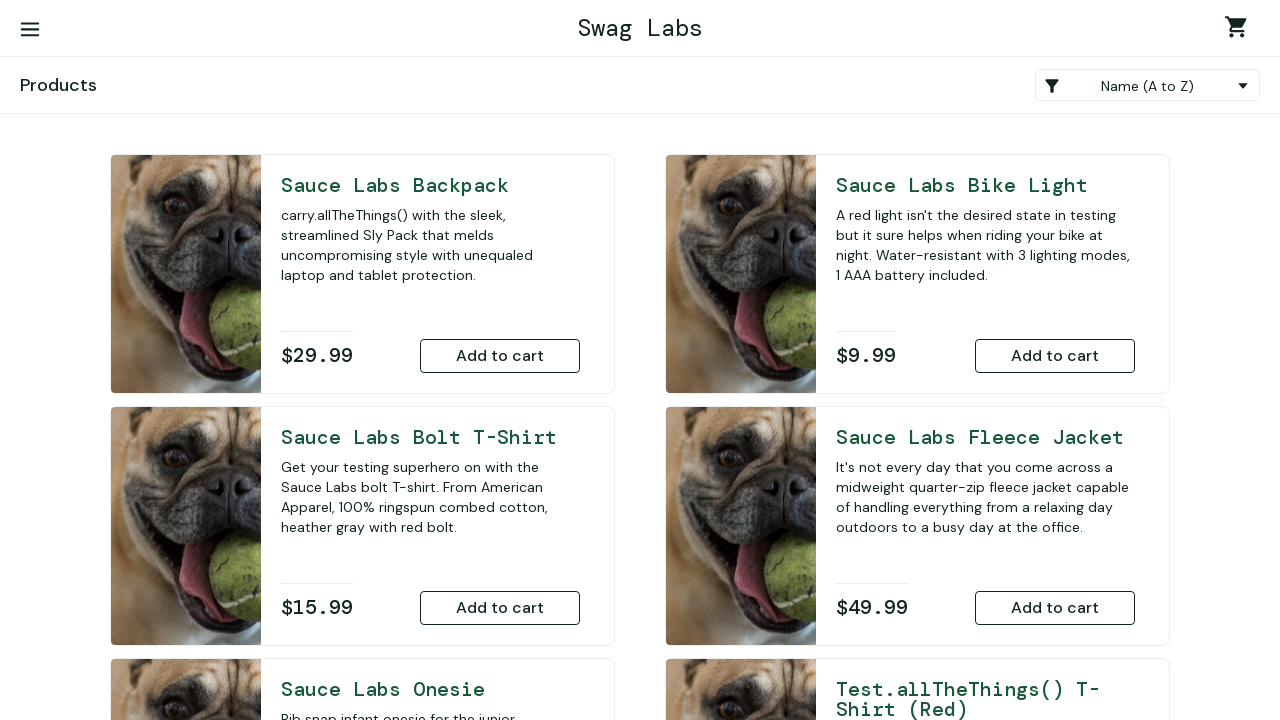